Navigates to evluate.com and retrieves the page title to verify the page loads correctly

Starting URL: https://evluate.com

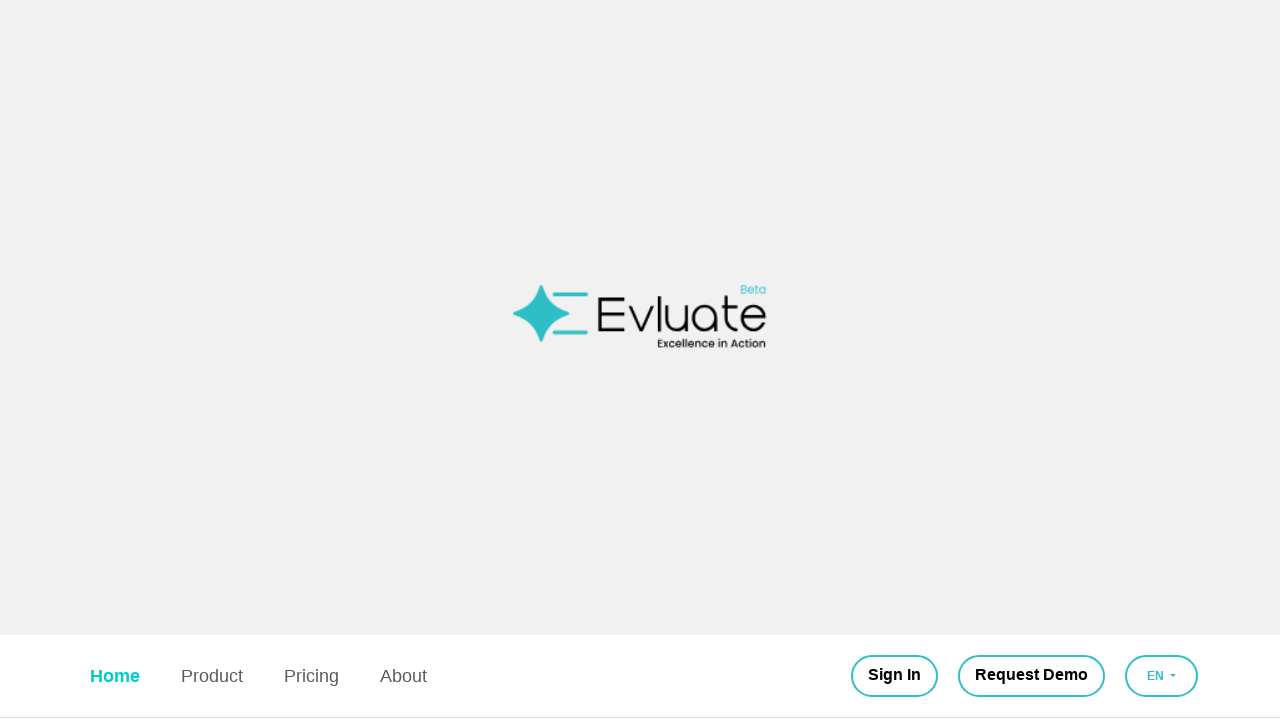

Waited for page DOM to fully load
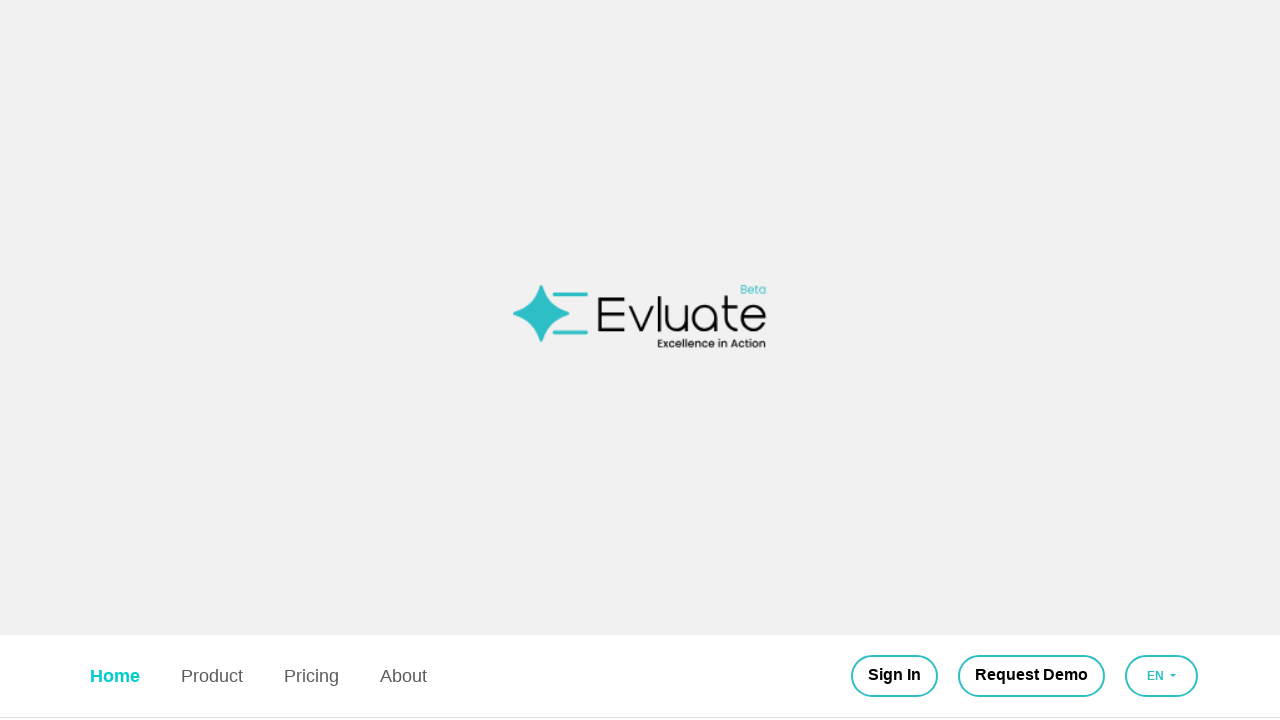

Retrieved page title: Evluate::Excellence in Action
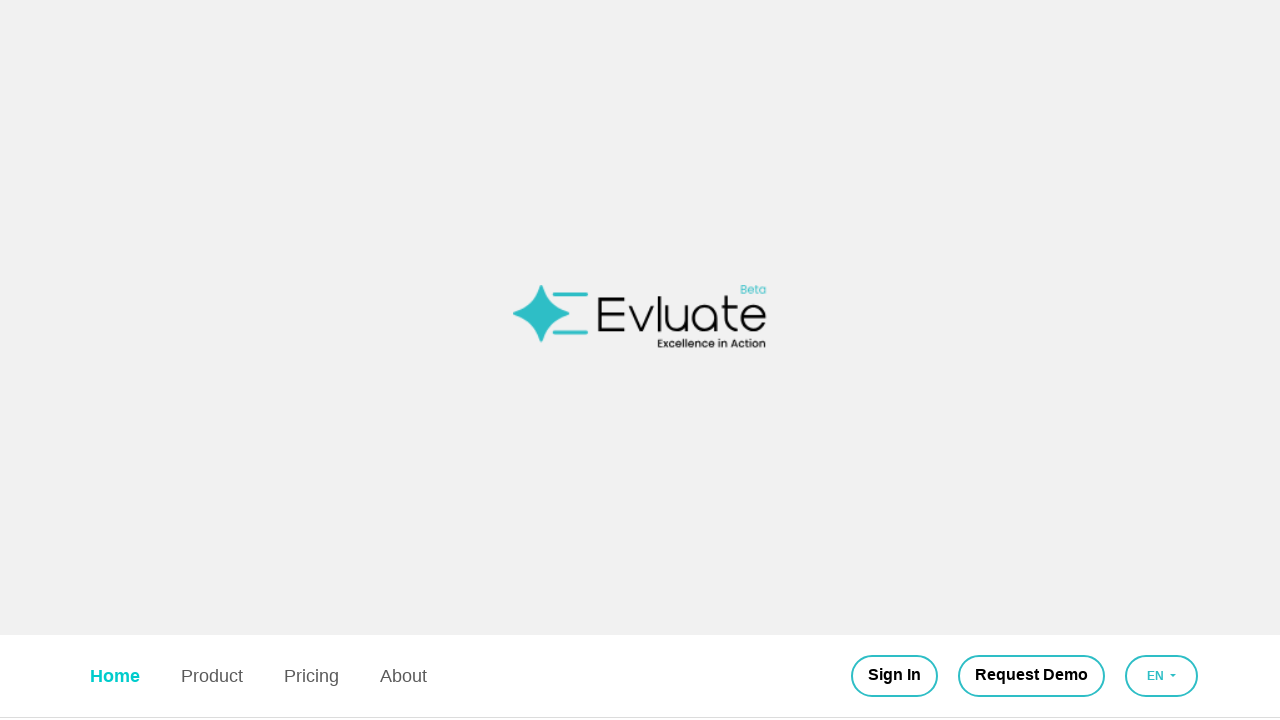

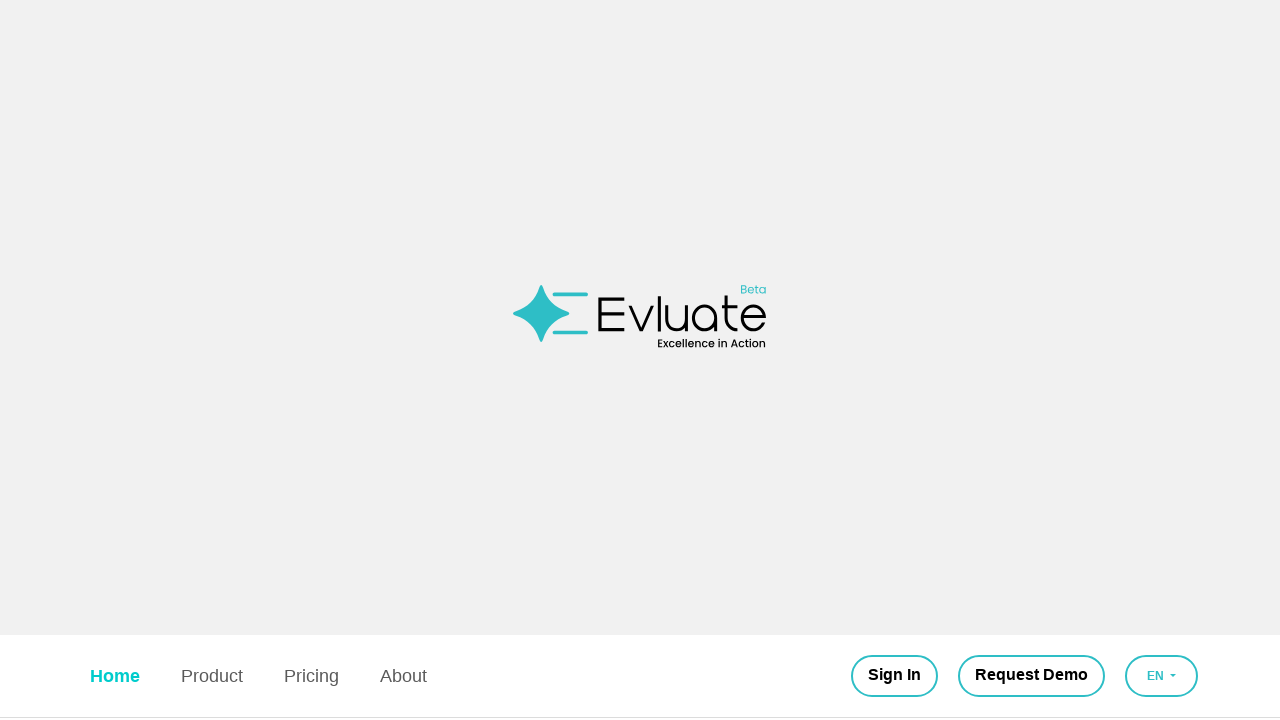